Tests form submission on an Angular practice page by filling out name, email, password, gender, date of birth fields, selecting checkboxes and radio buttons, and verifying the success message after submission.

Starting URL: https://rahulshettyacademy.com/angularpractice/

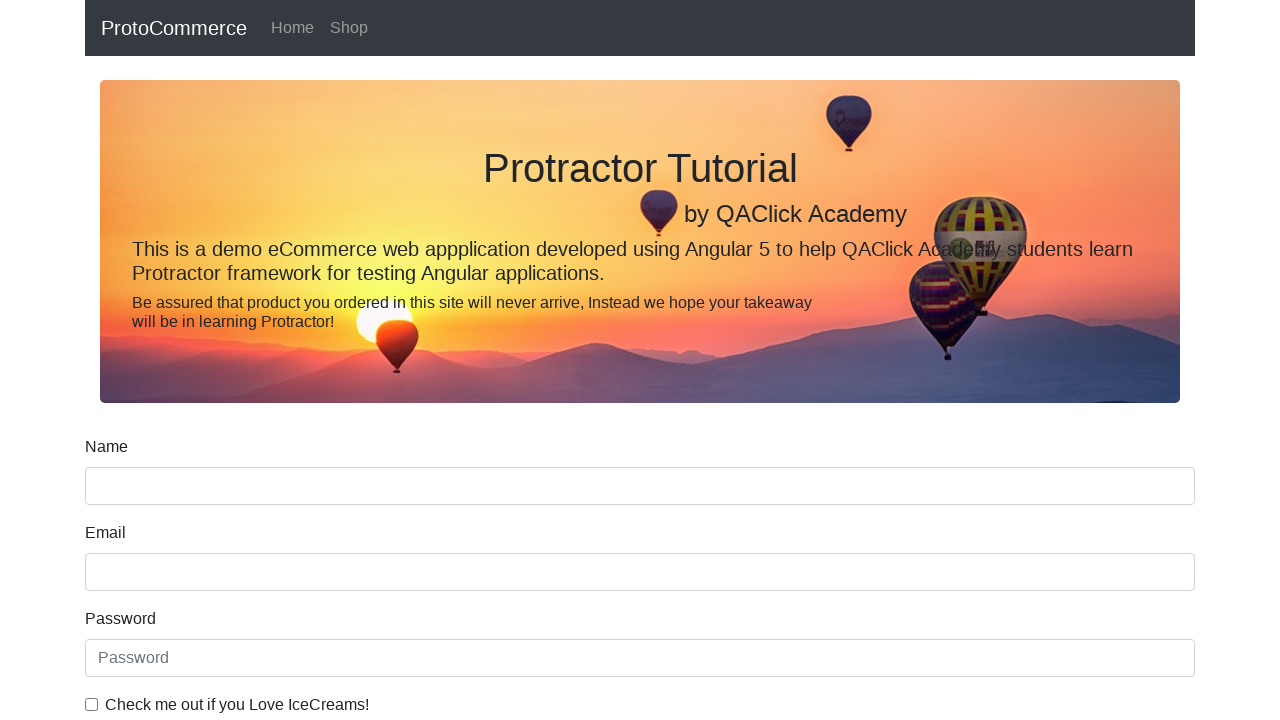

Filled name field with 'Michael Johnson' on input[name='name']
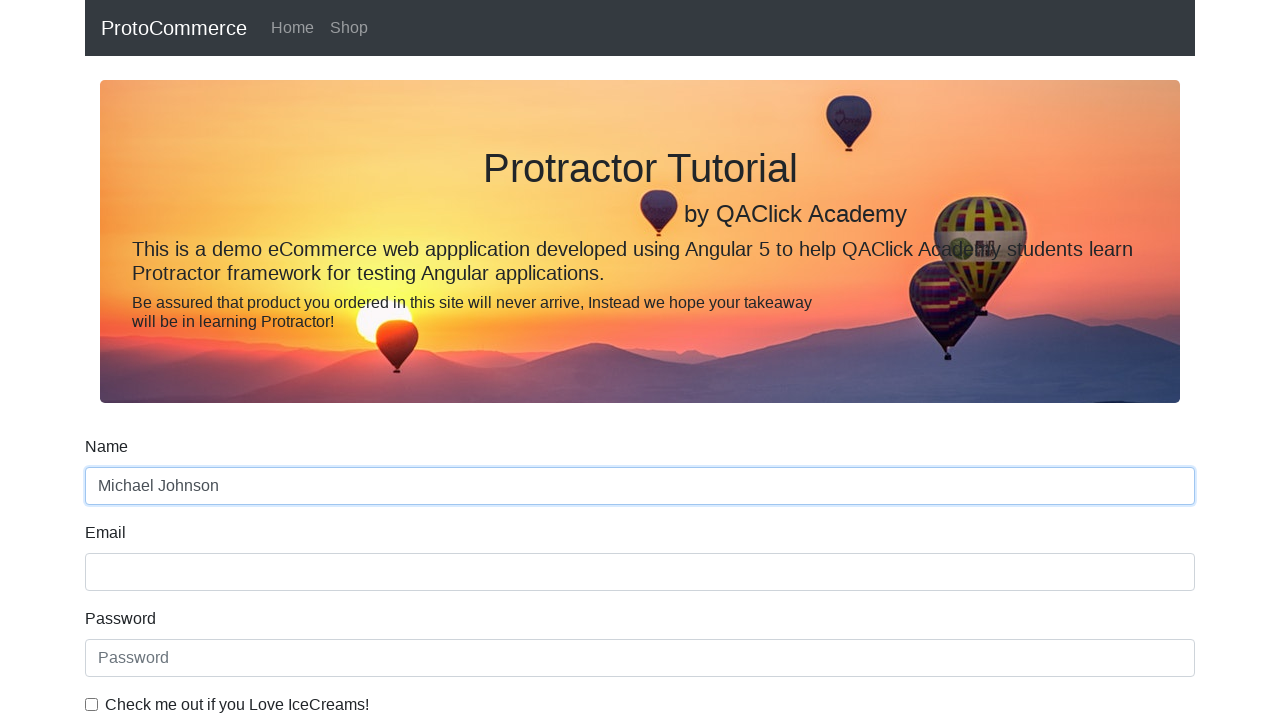

Filled email field with 'michael.johnson@testmail.com' on input[name='email']
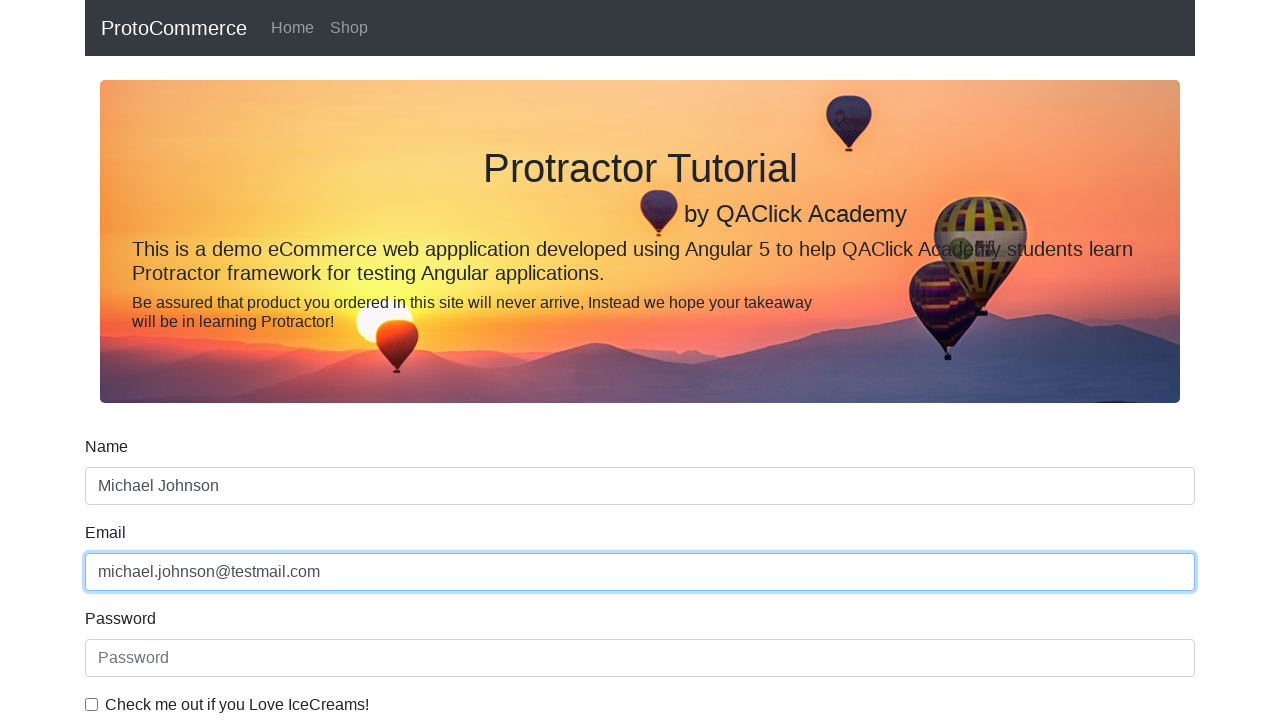

Filled password field with 'SecurePass789' on input[id='exampleInputPassword1']
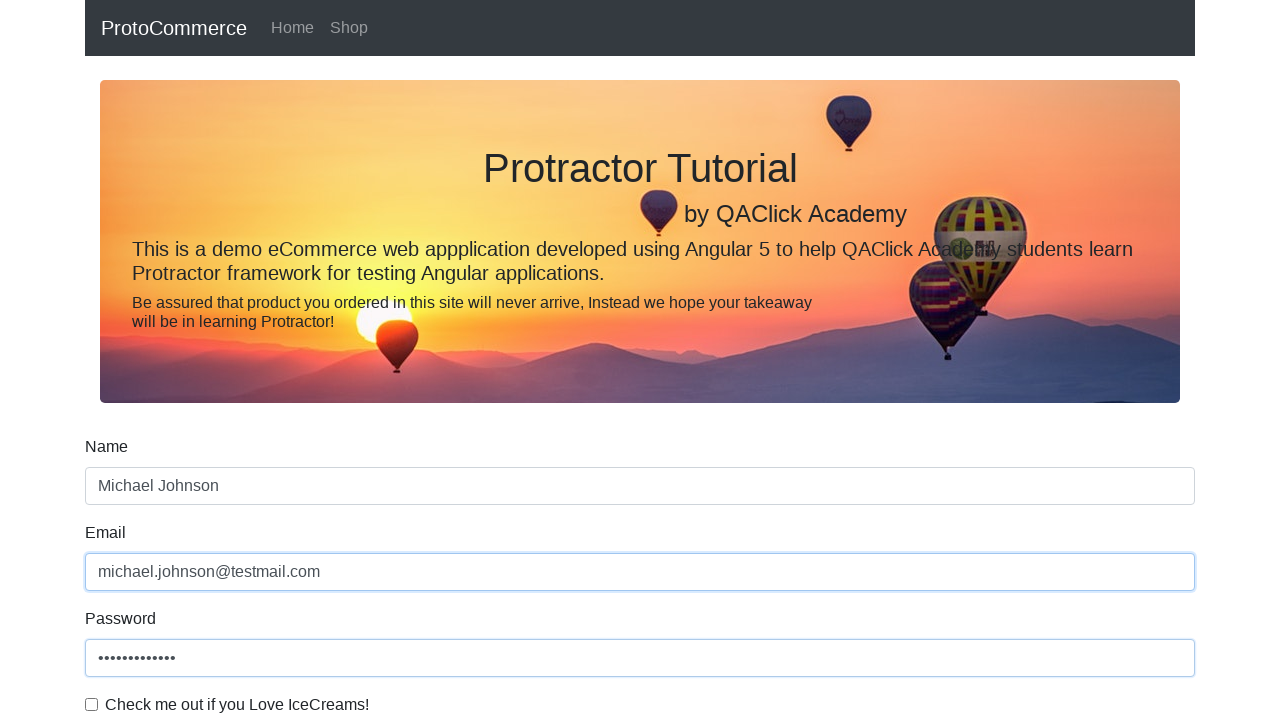

Selected ice cream checkbox at (92, 704) on input[id='exampleCheck1']
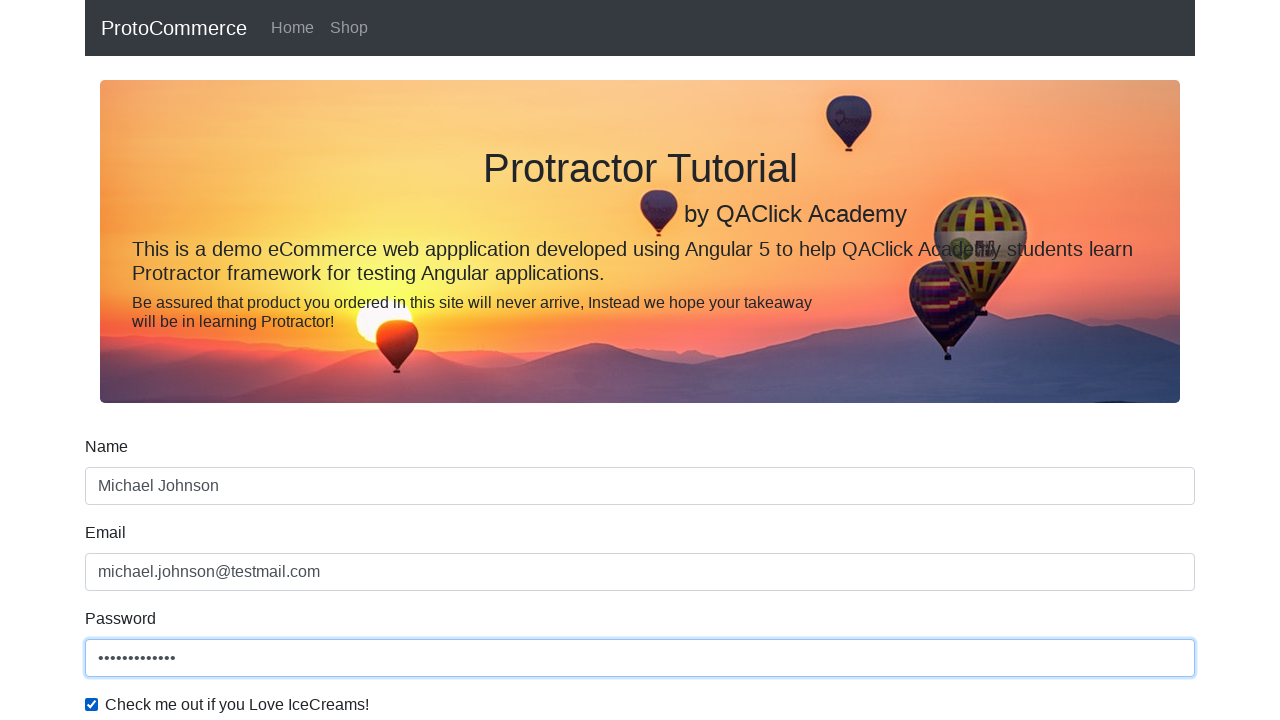

Selected 'Male' from gender dropdown on select[id='exampleFormControlSelect1']
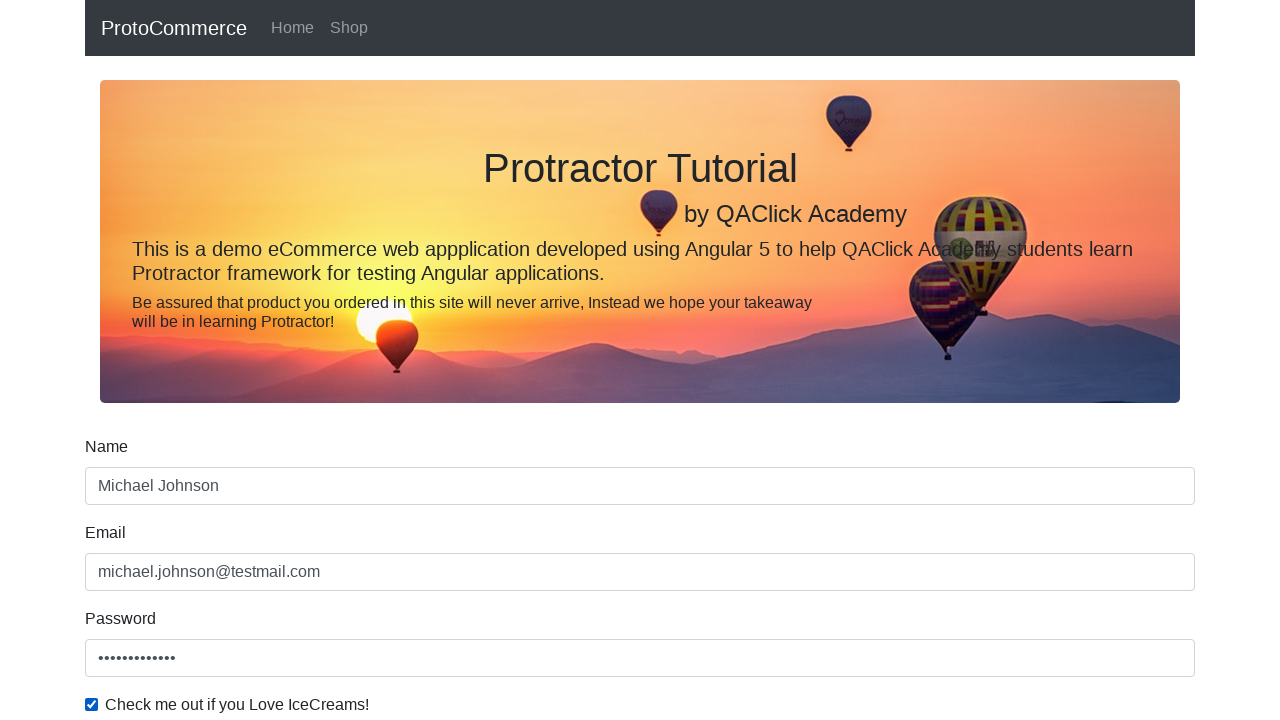

Selected employed radio button at (238, 360) on input[id='inlineRadio1']
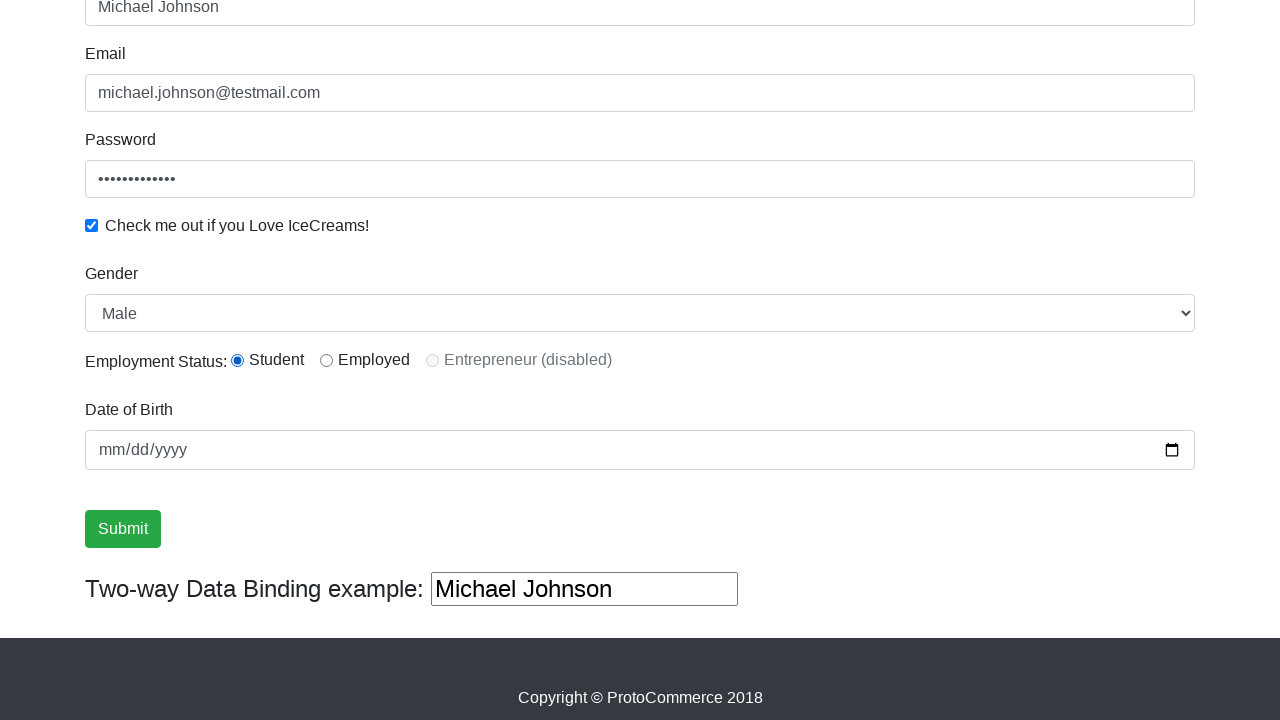

Filled date of birth field with '1990-05-15' on input[name='bday']
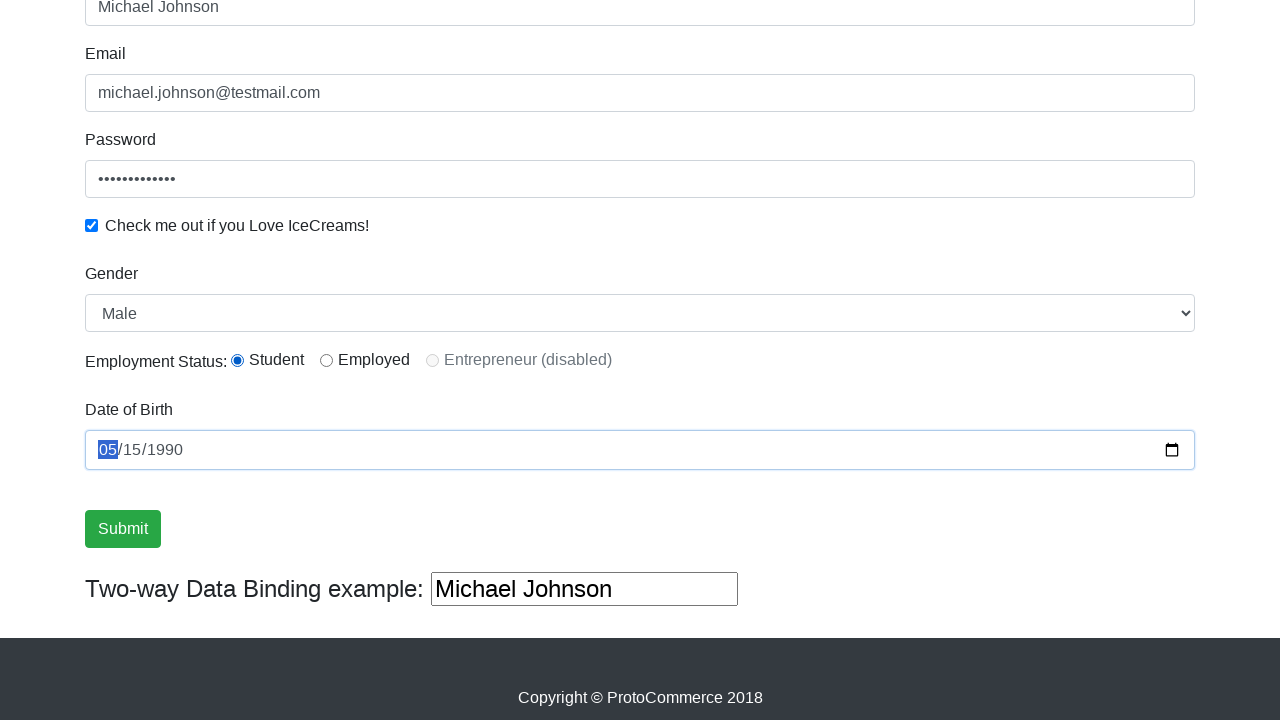

Clicked form submit button at (123, 529) on input[type='submit']
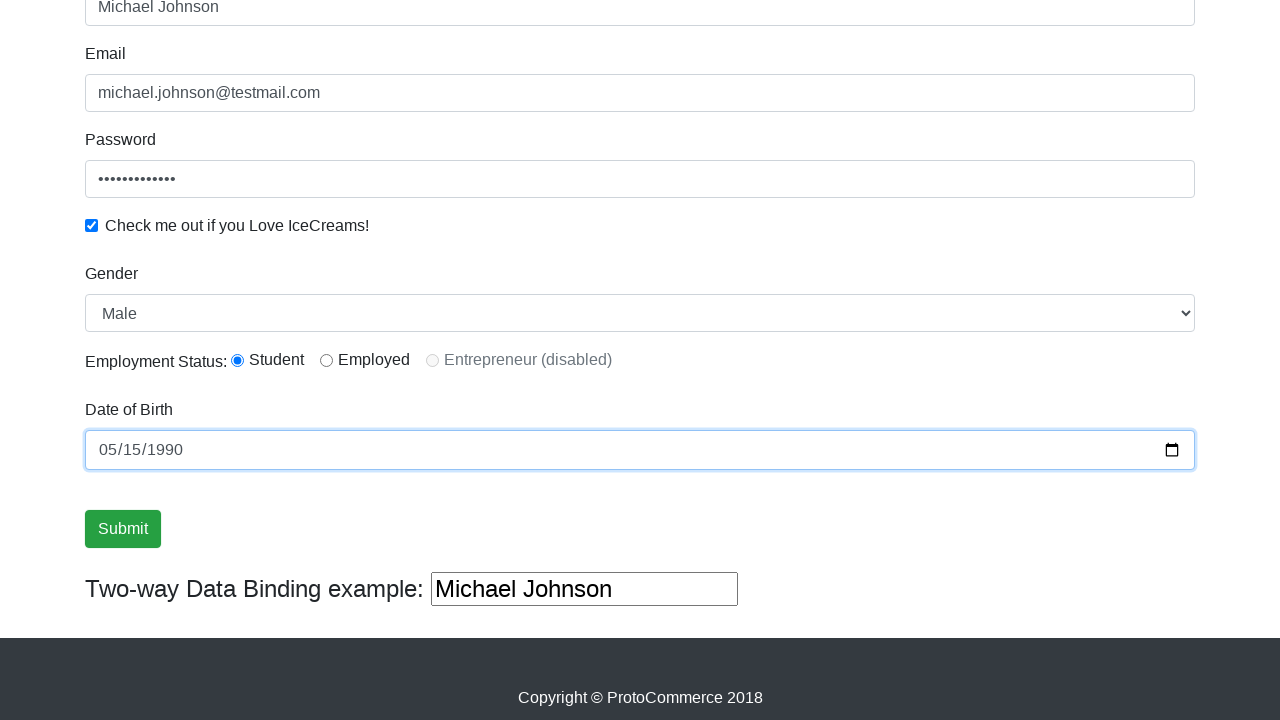

Success message appeared on page
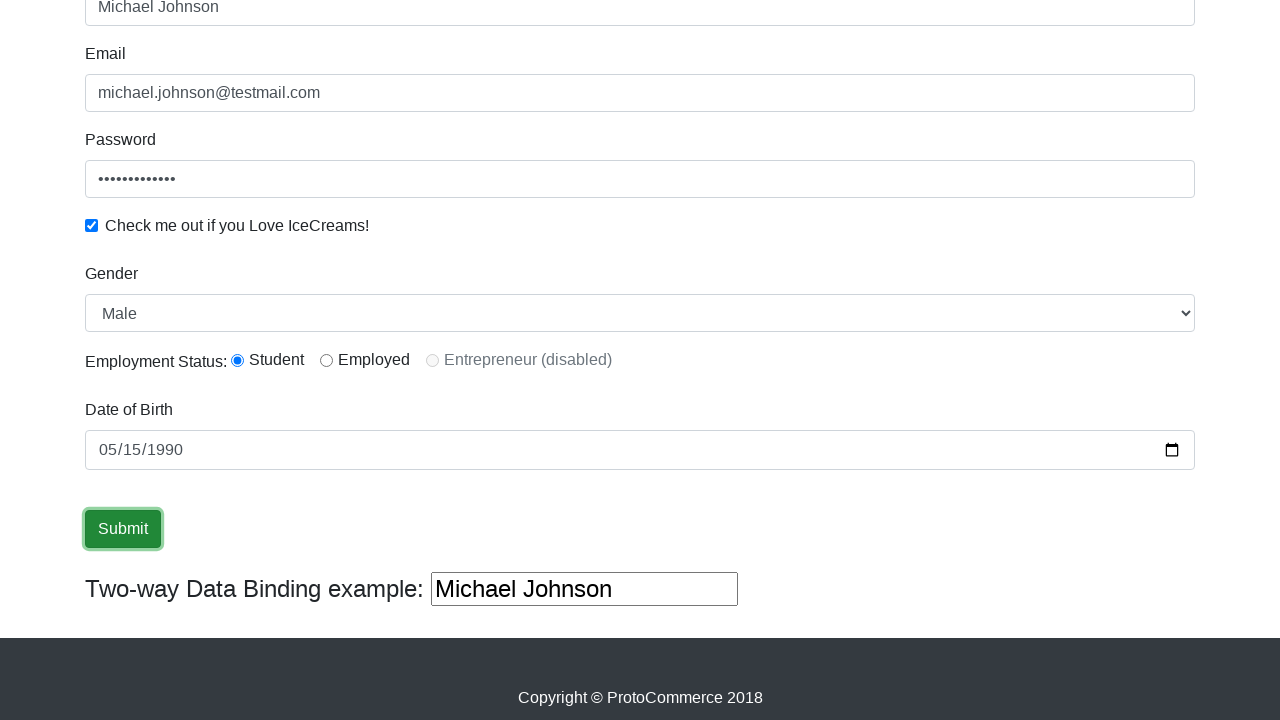

Retrieved success message text content
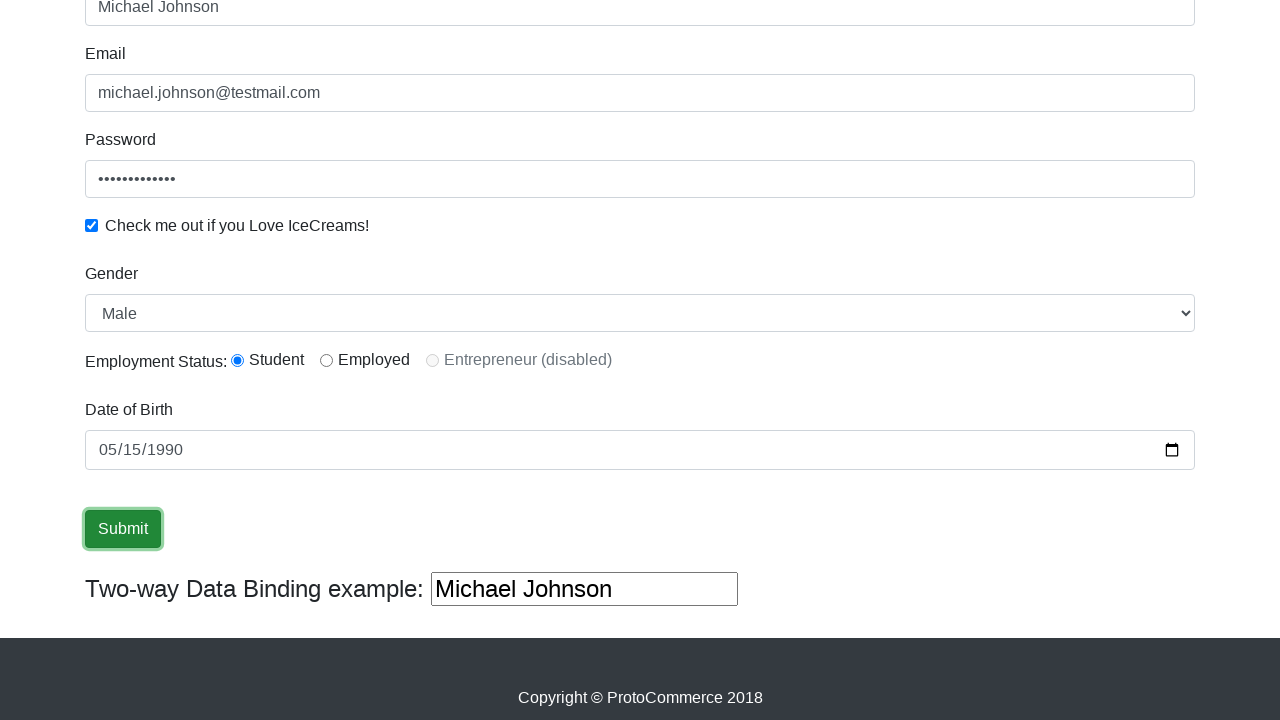

Verified 'Success' text is present in success message
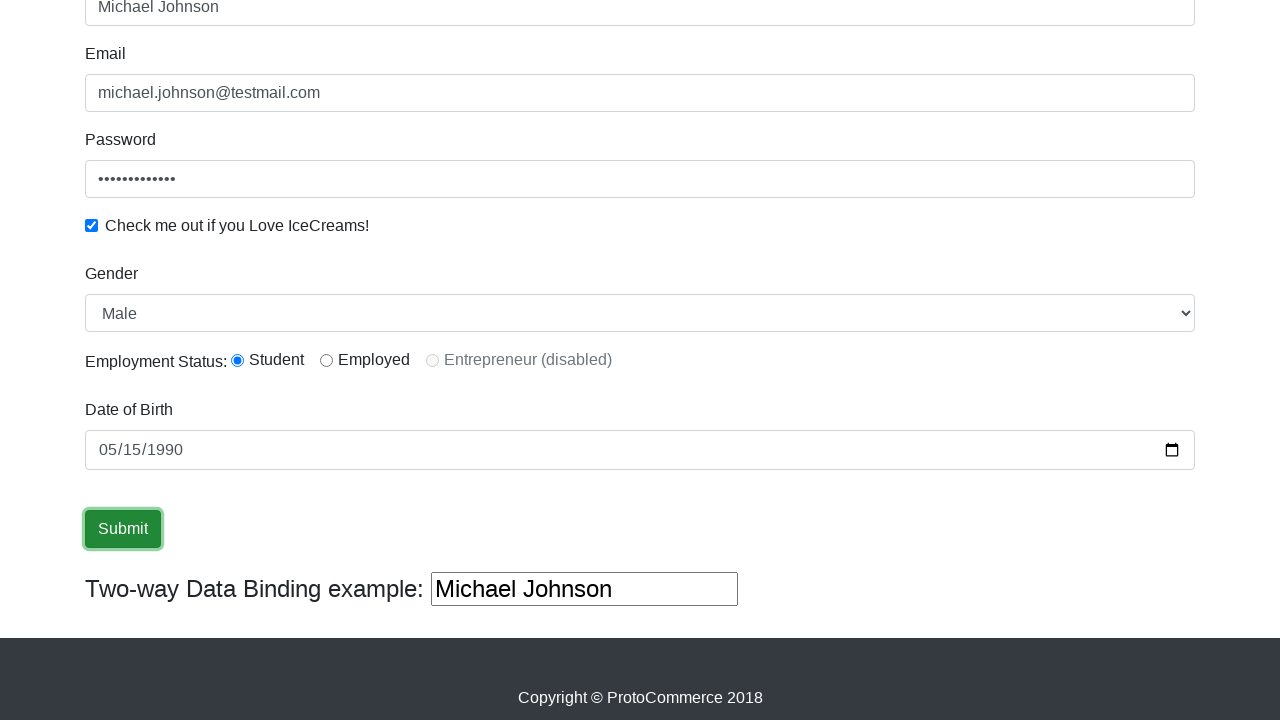

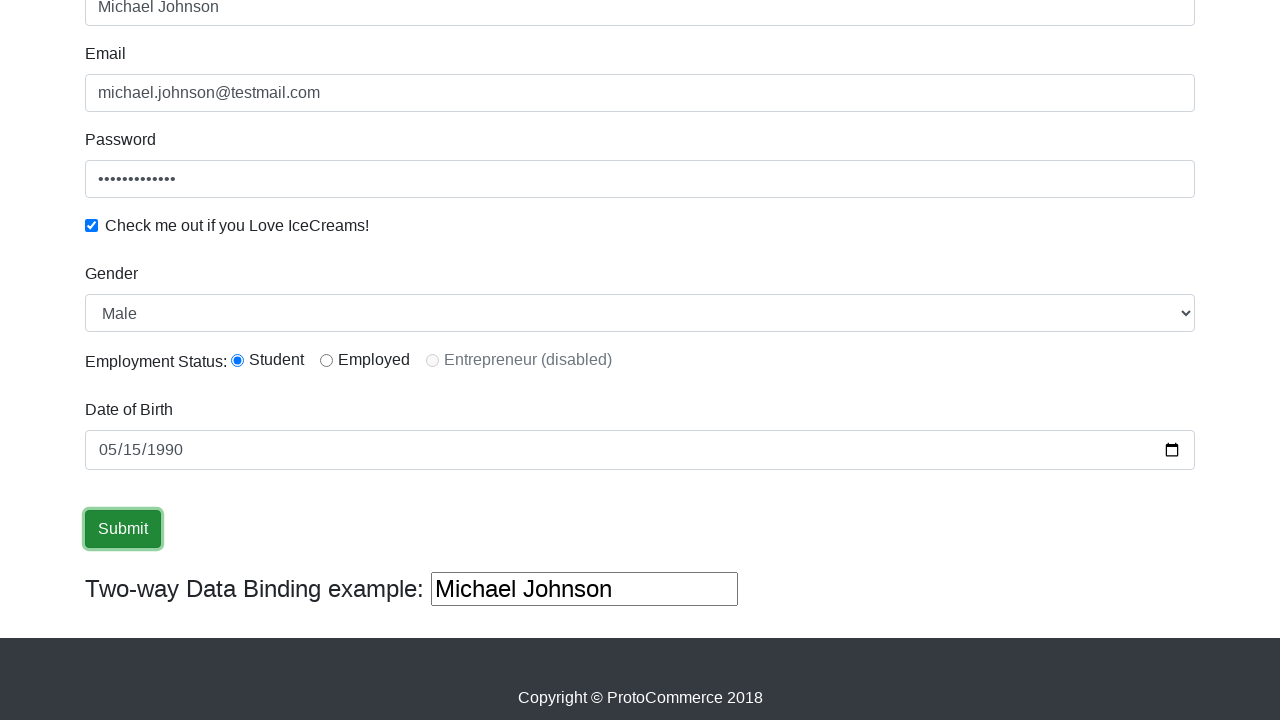